Tests autocomplete functionality by typing "uni" in a country search box, selecting "United Kingdom" from suggestions, submitting the form, and verifying the result contains the selected country.

Starting URL: https://testcenter.techproeducation.com/index.php?page=autocomplete

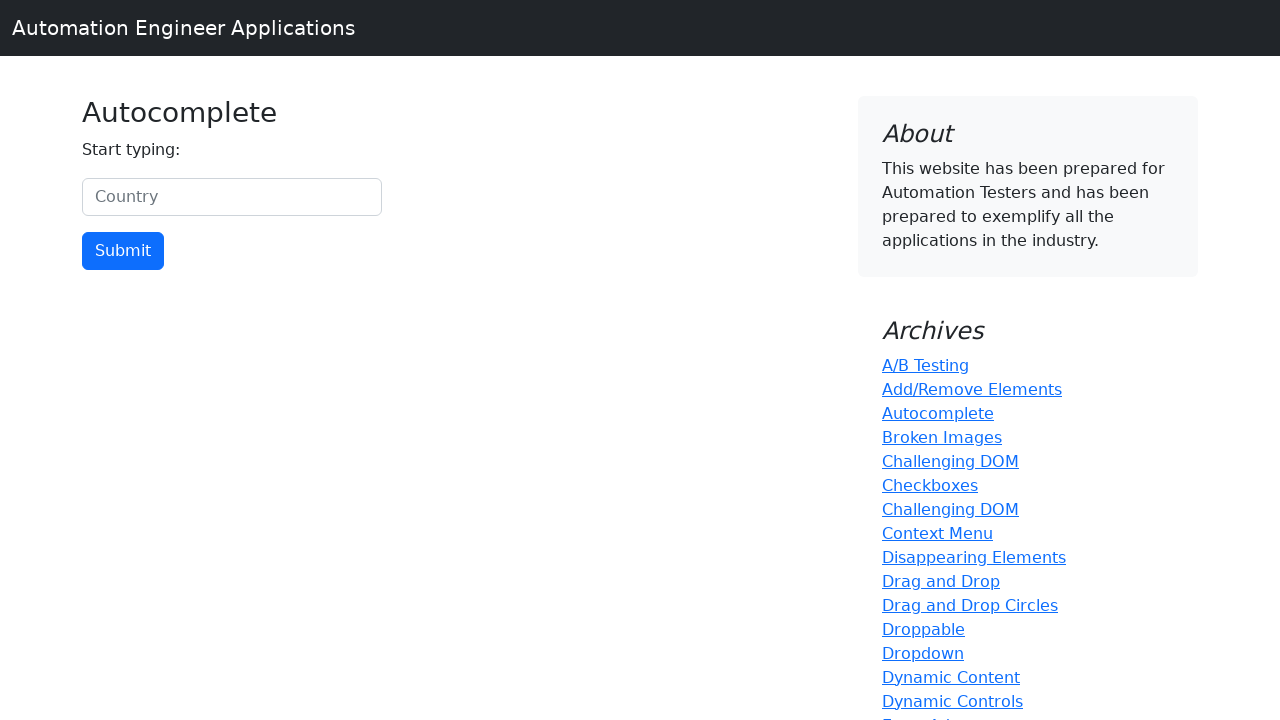

Typed 'uni' in the country autocomplete search box on #myCountry
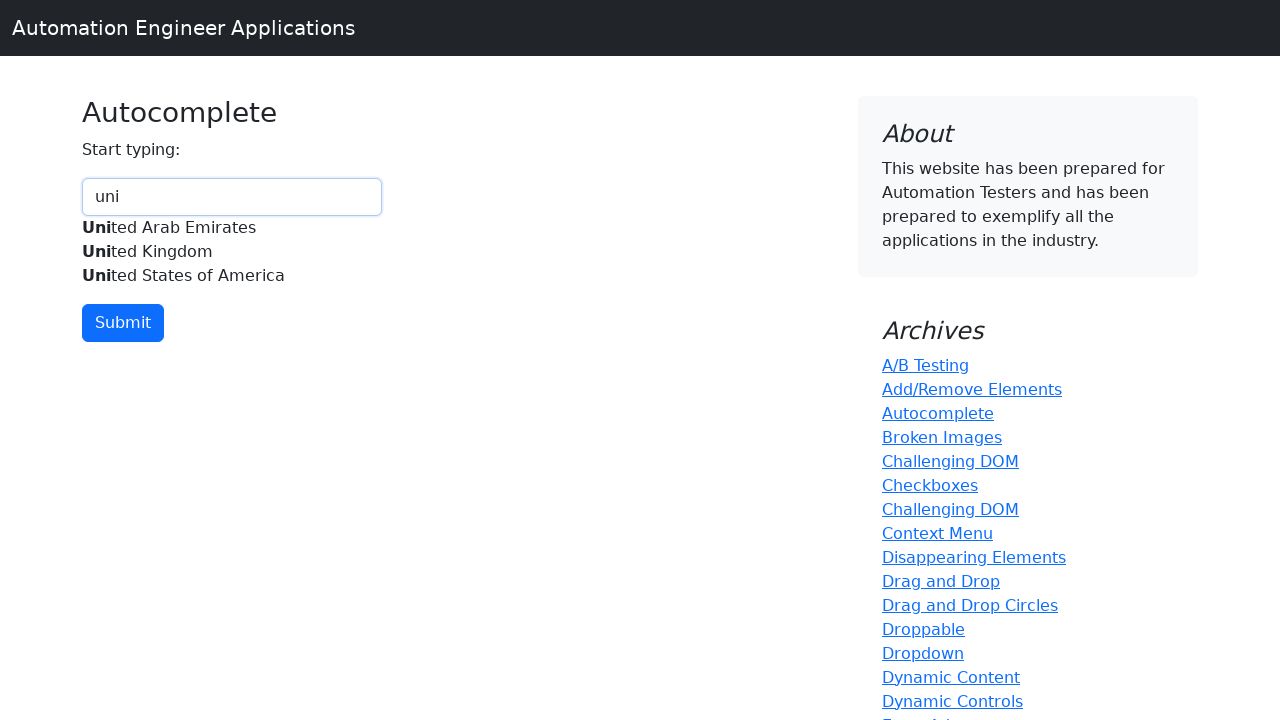

Selected 'United Kingdom' from autocomplete suggestions at (232, 252) on xpath=//div[.='United Kingdom']
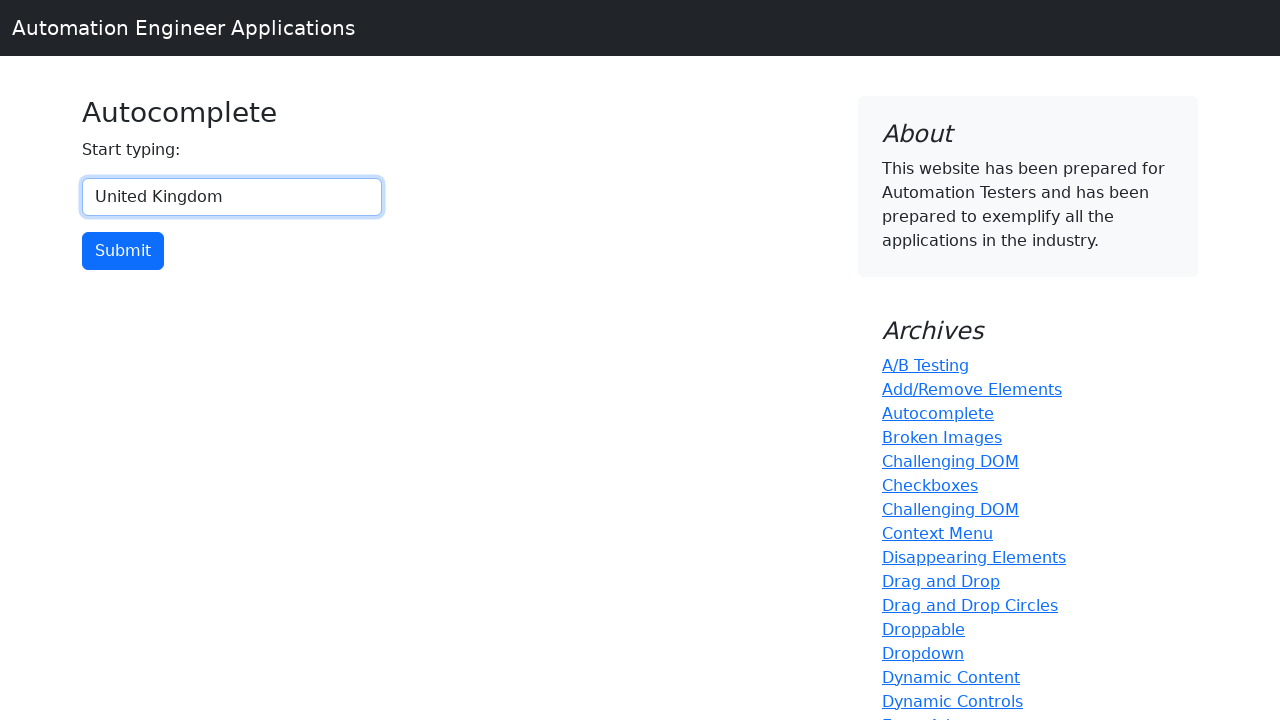

Clicked the submit button to submit the form at (123, 251) on input[type='button']
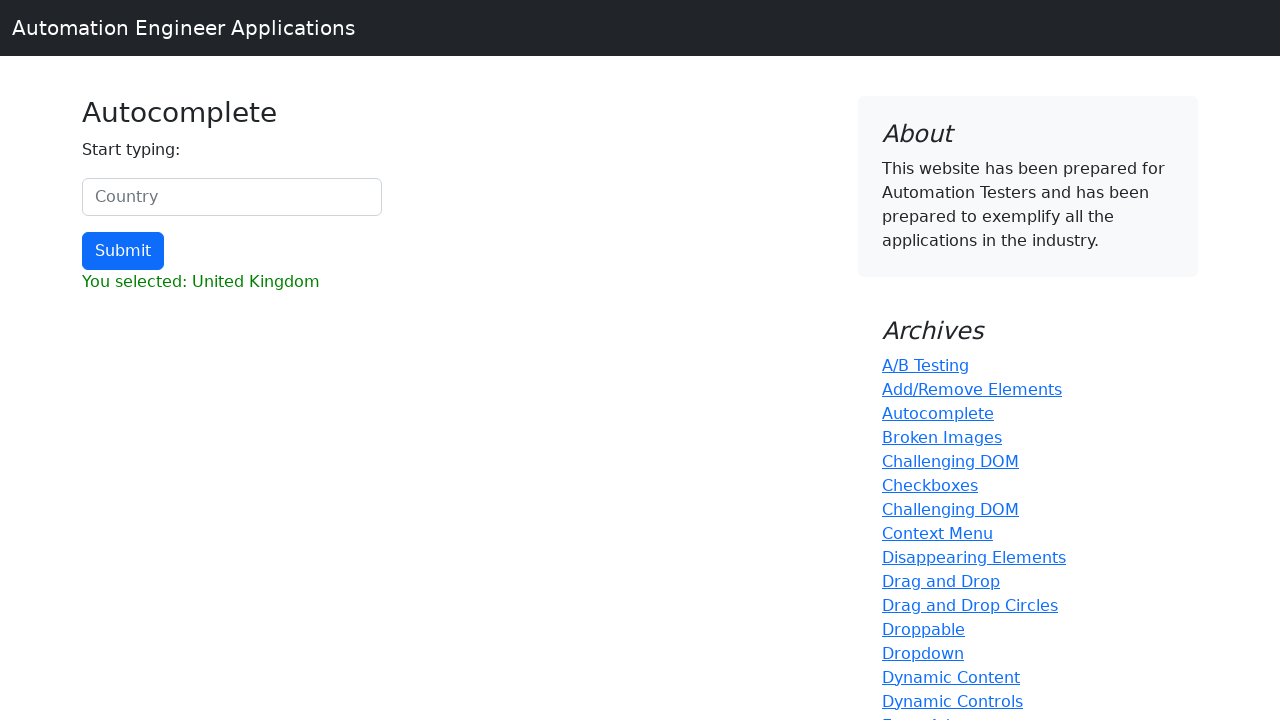

Result element loaded
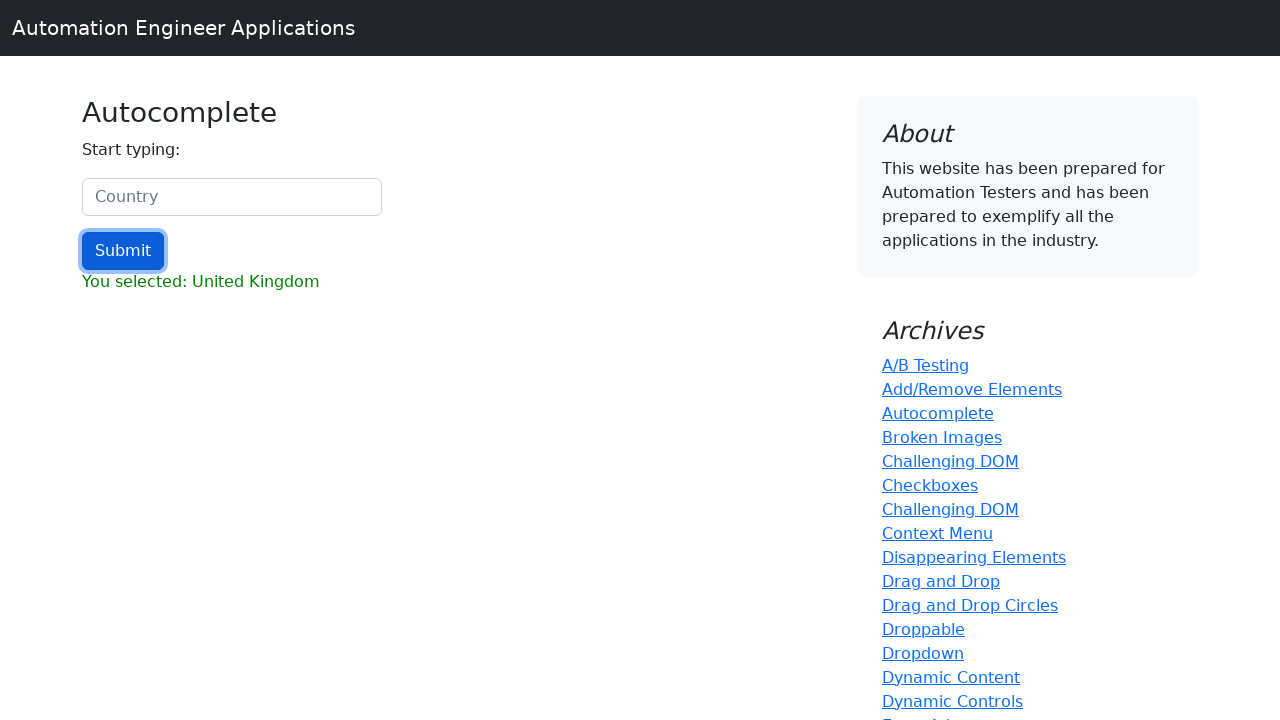

Retrieved result text content
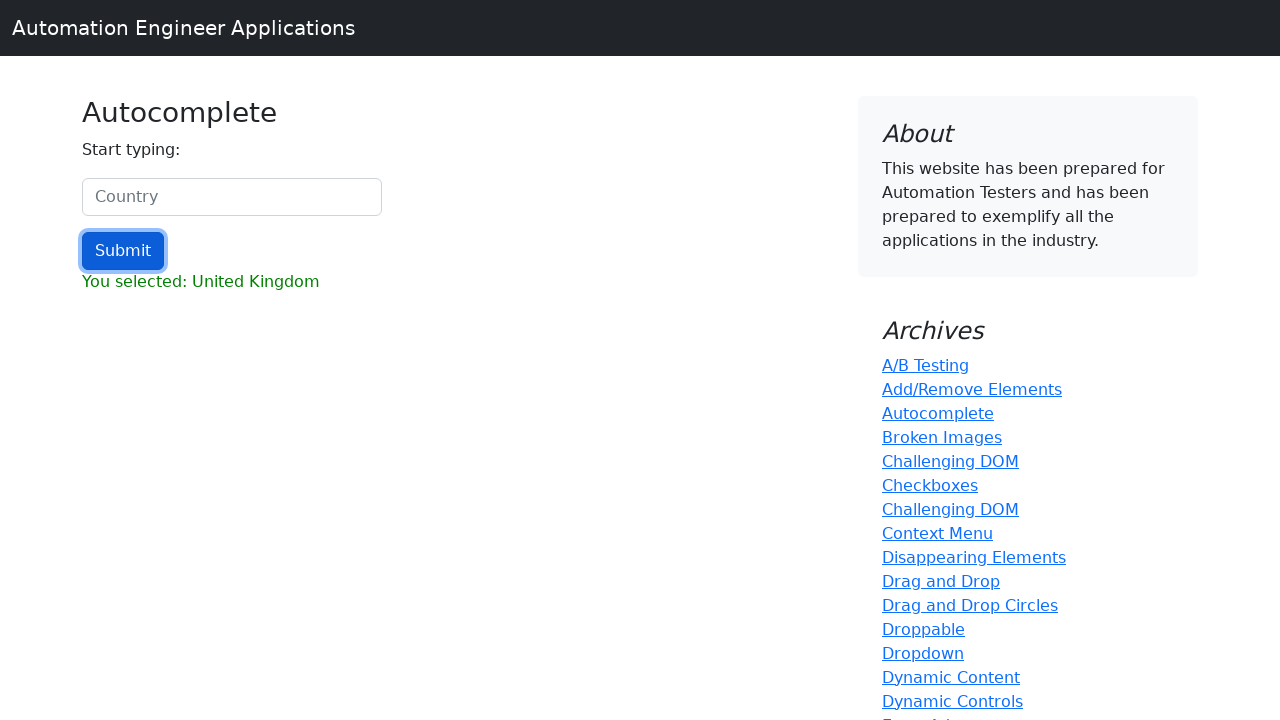

Verified that result contains 'United Kingdom'
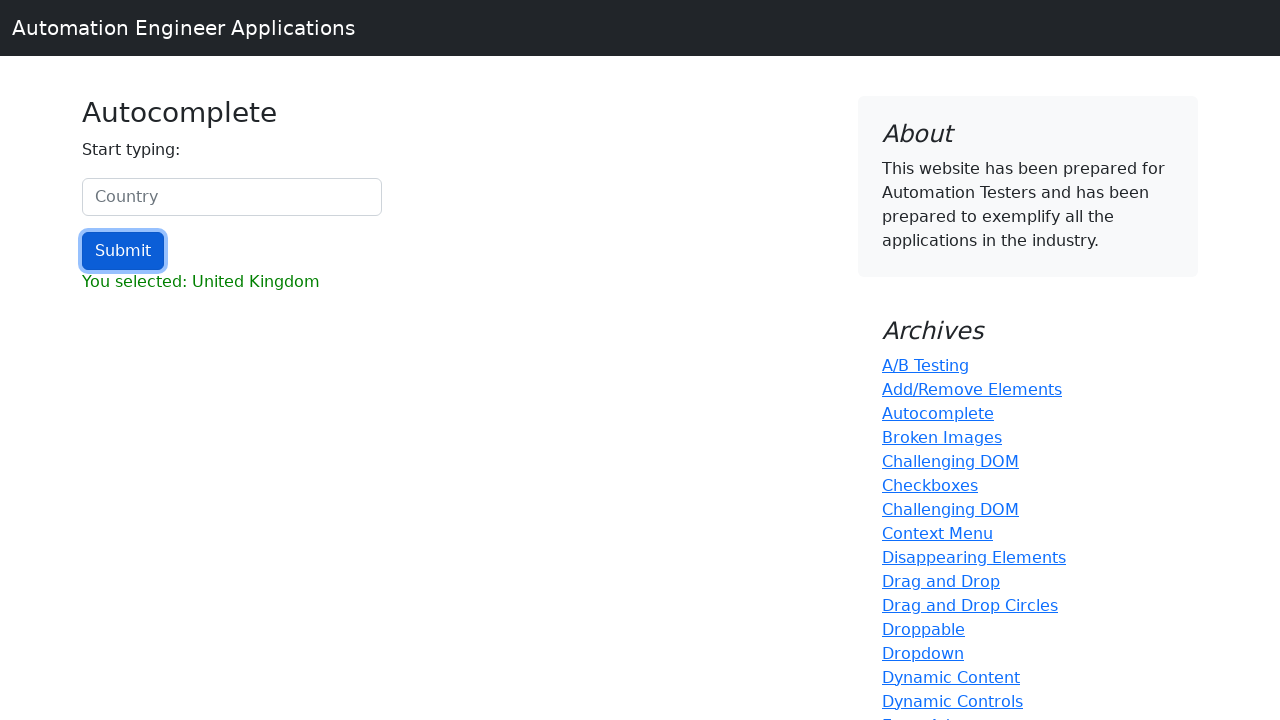

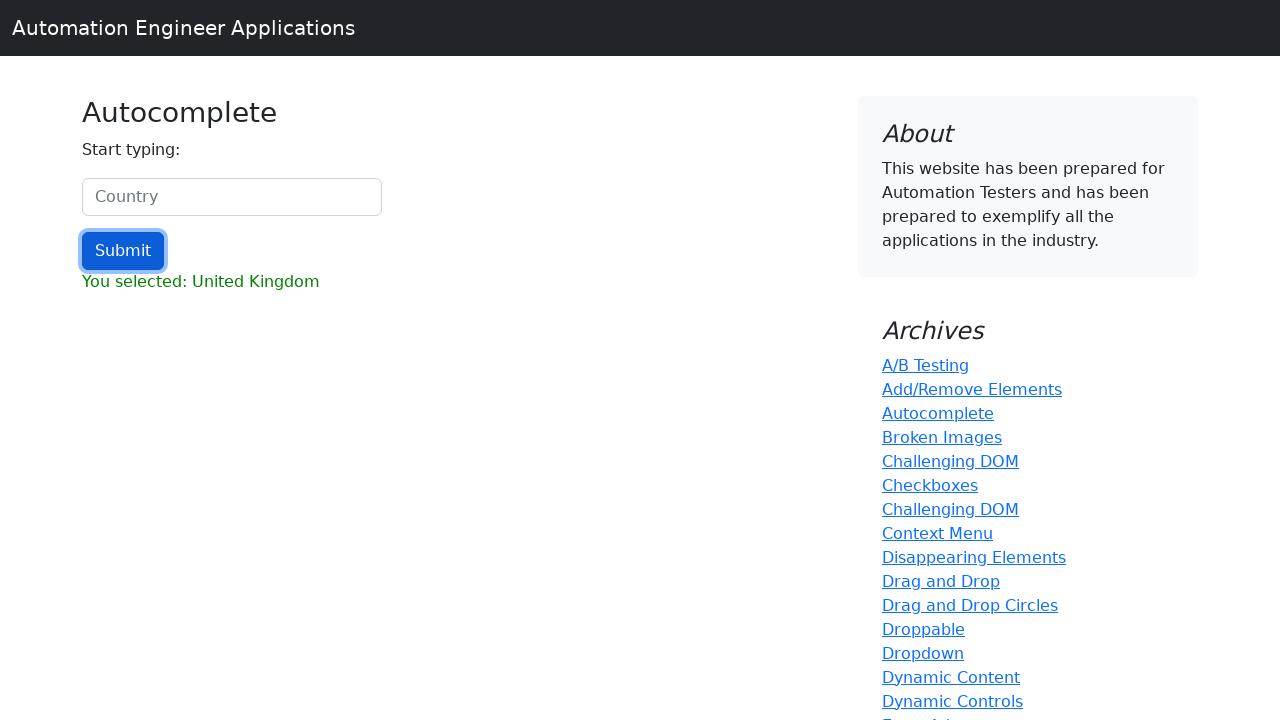